Fills out a practice registration form with user details including first name, last name, email, phone number, and address, then verifies the page URL

Starting URL: https://demoqa.com/automation-practice-form/

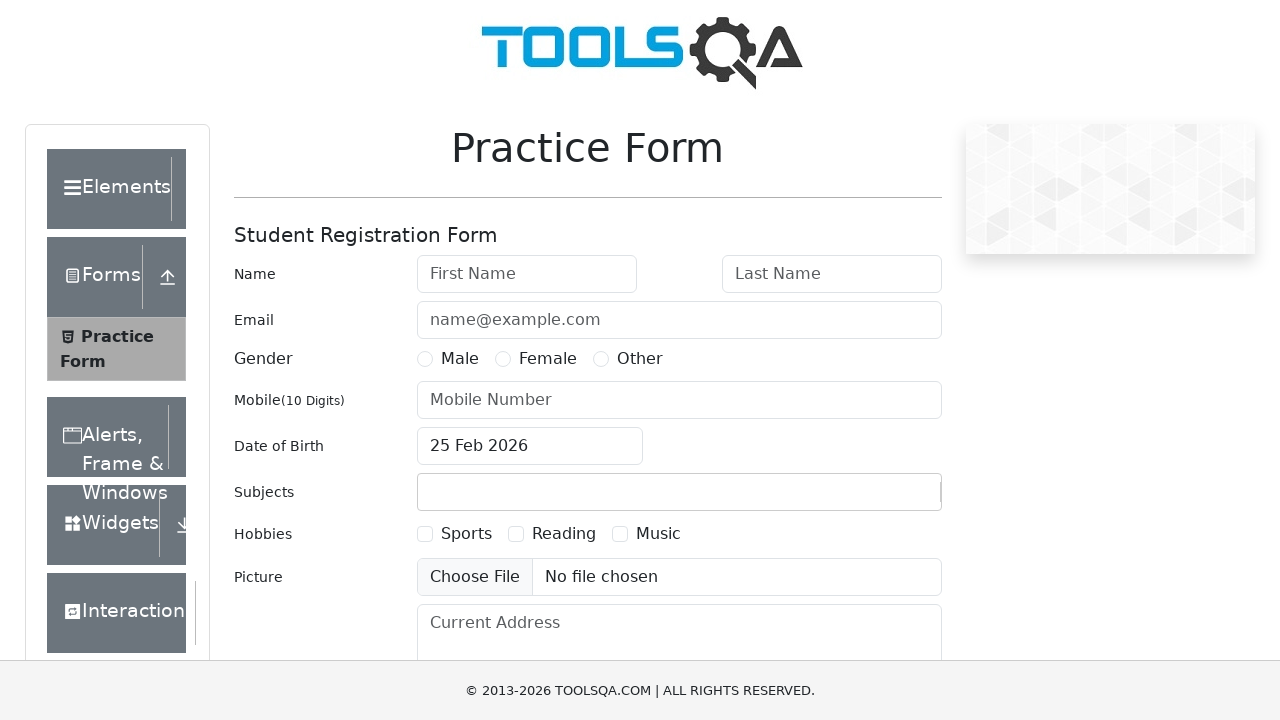

Filled first name field with 'Michael' on input#firstName
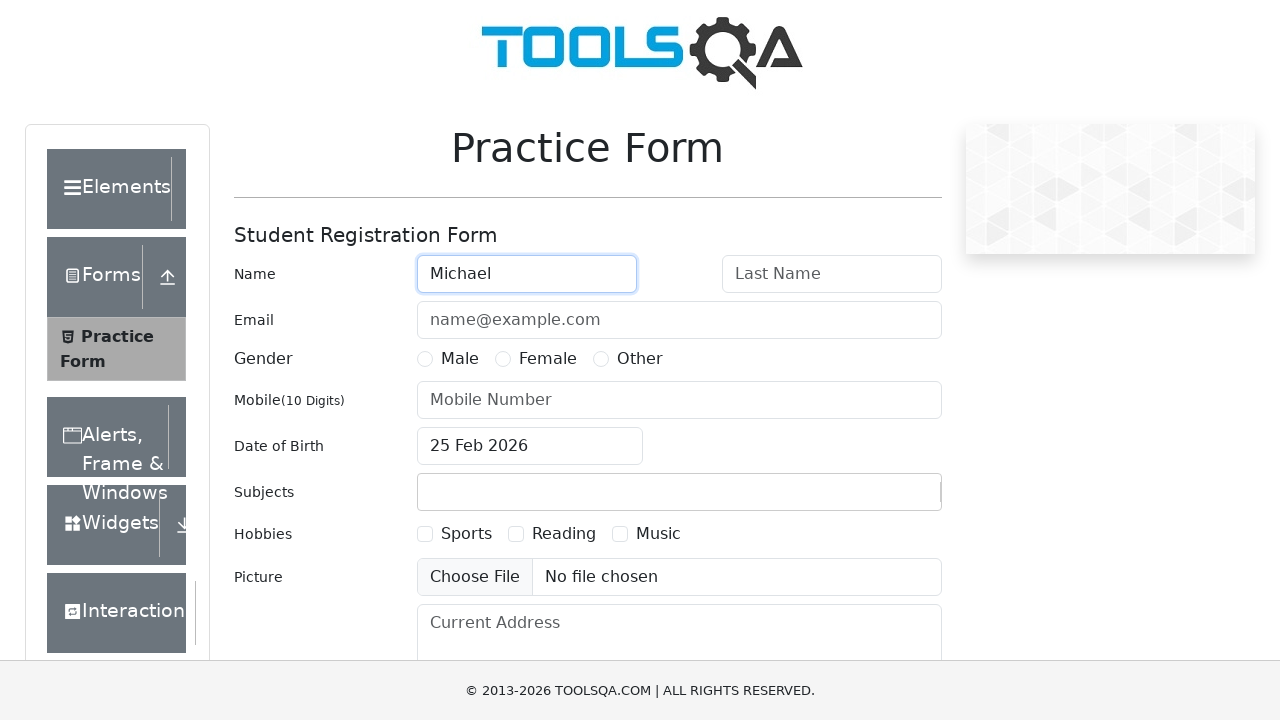

Filled last name field with 'Johnson' on input#lastName
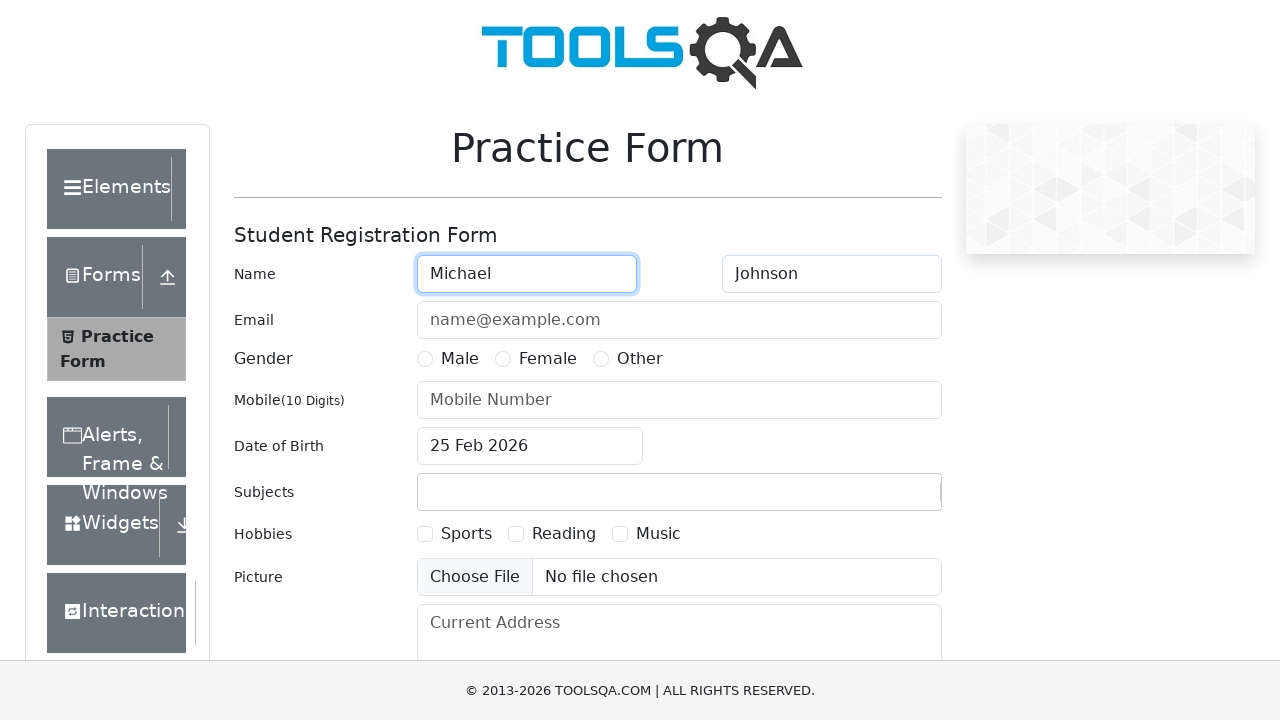

Filled email field with 'michael.johnson@example.com' on input#userEmail
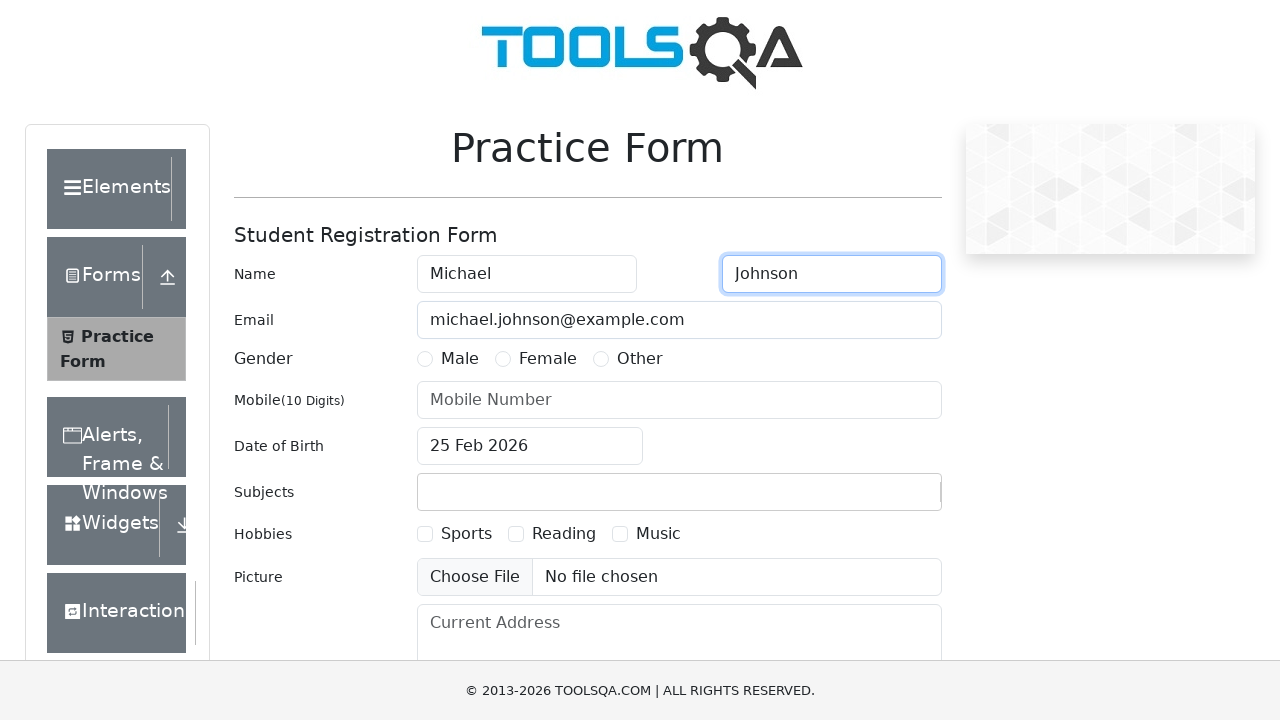

Filled phone number field with '5551234567' on input#userNumber
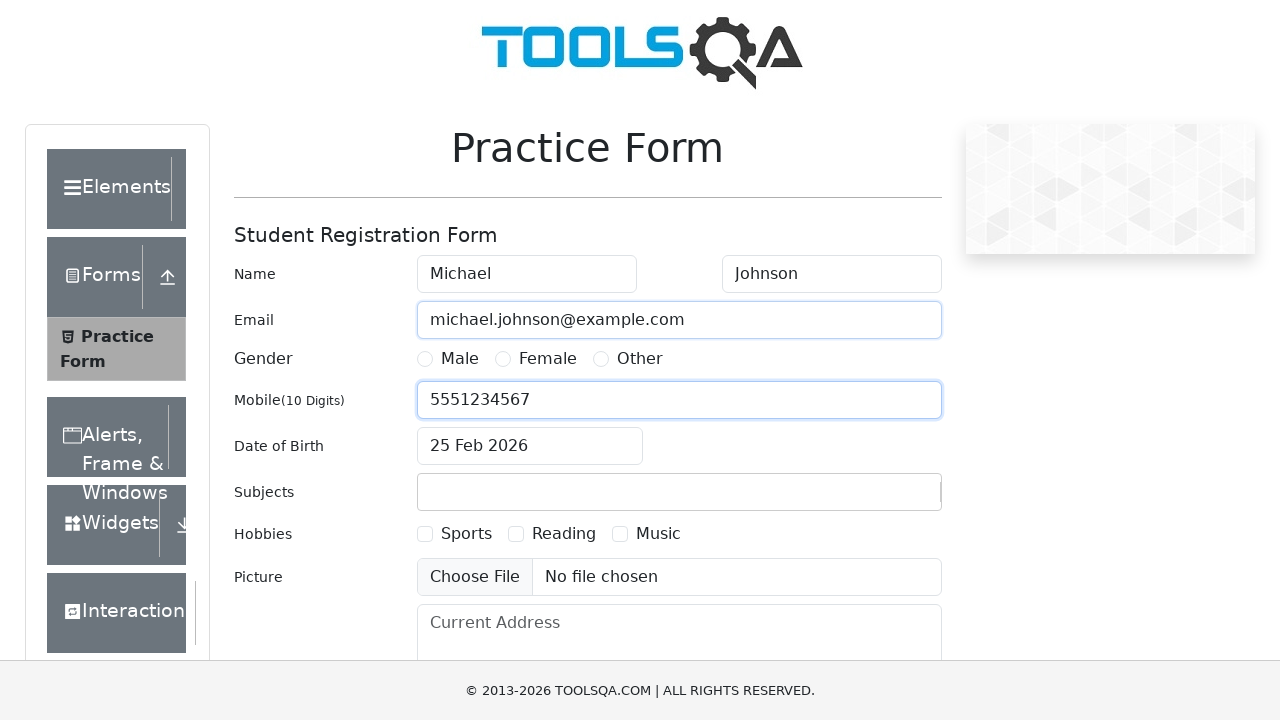

Filled current address field with '123 Main Street, New York, NY 10001' on textarea#currentAddress
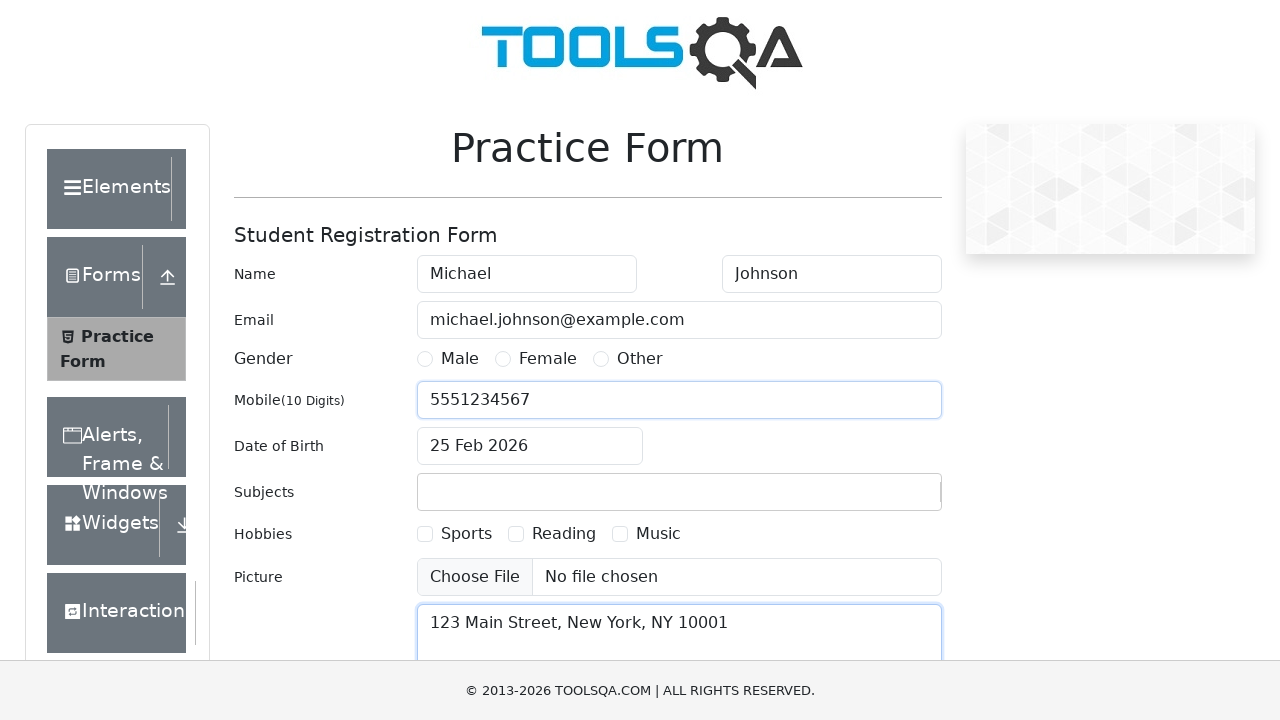

Verified page URL is https://demoqa.com/automation-practice-form/
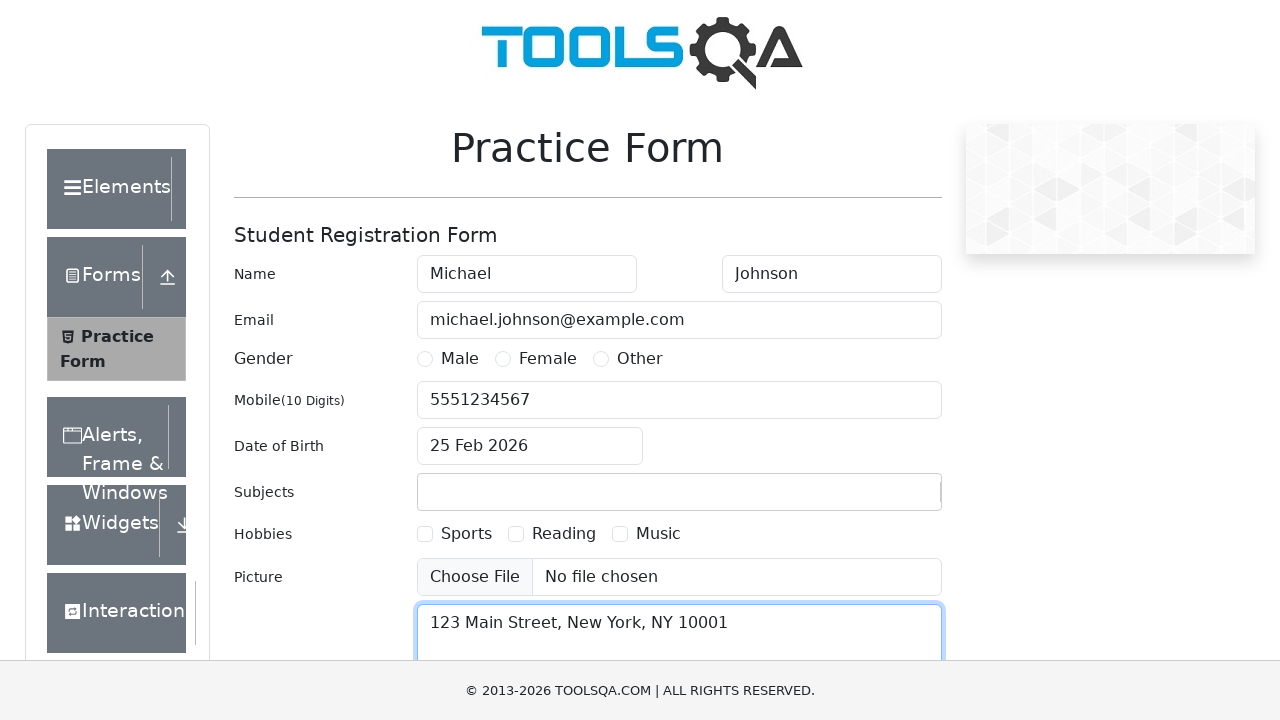

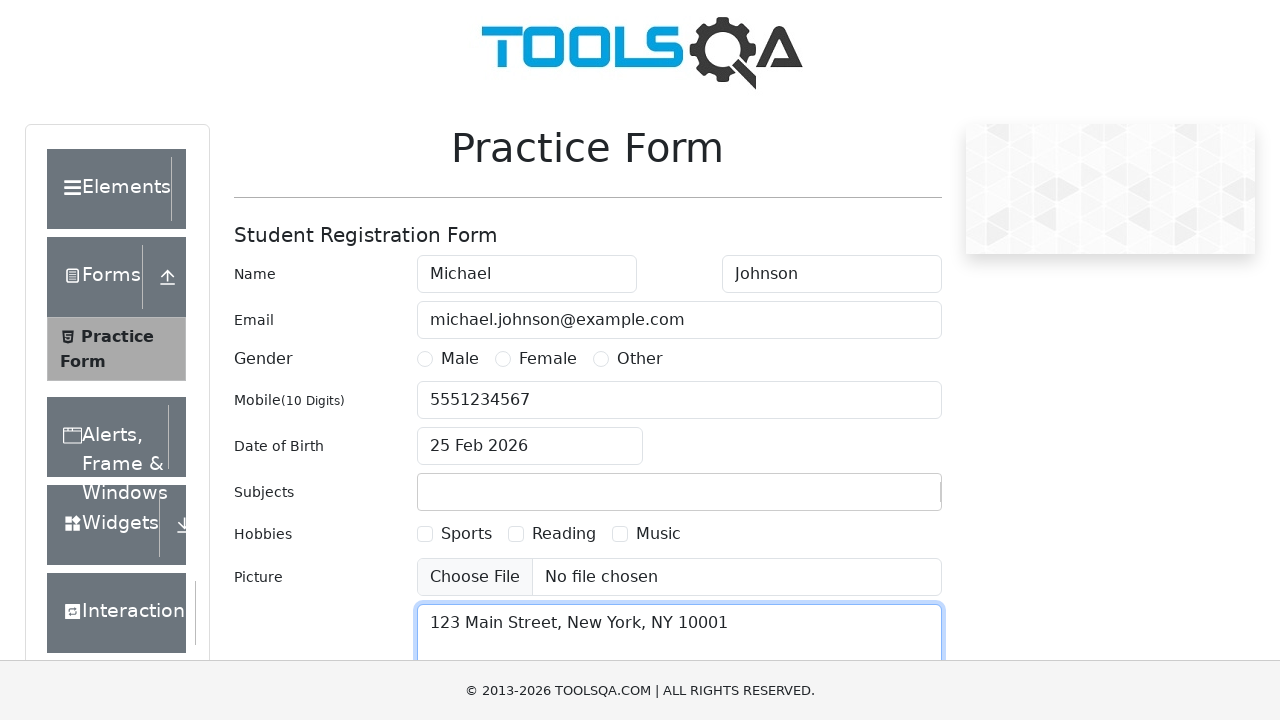